Fills out a registration form with user details including name, address, phone, SSN, username and password

Starting URL: https://parabank.parasoft.com/parabank/register.htm

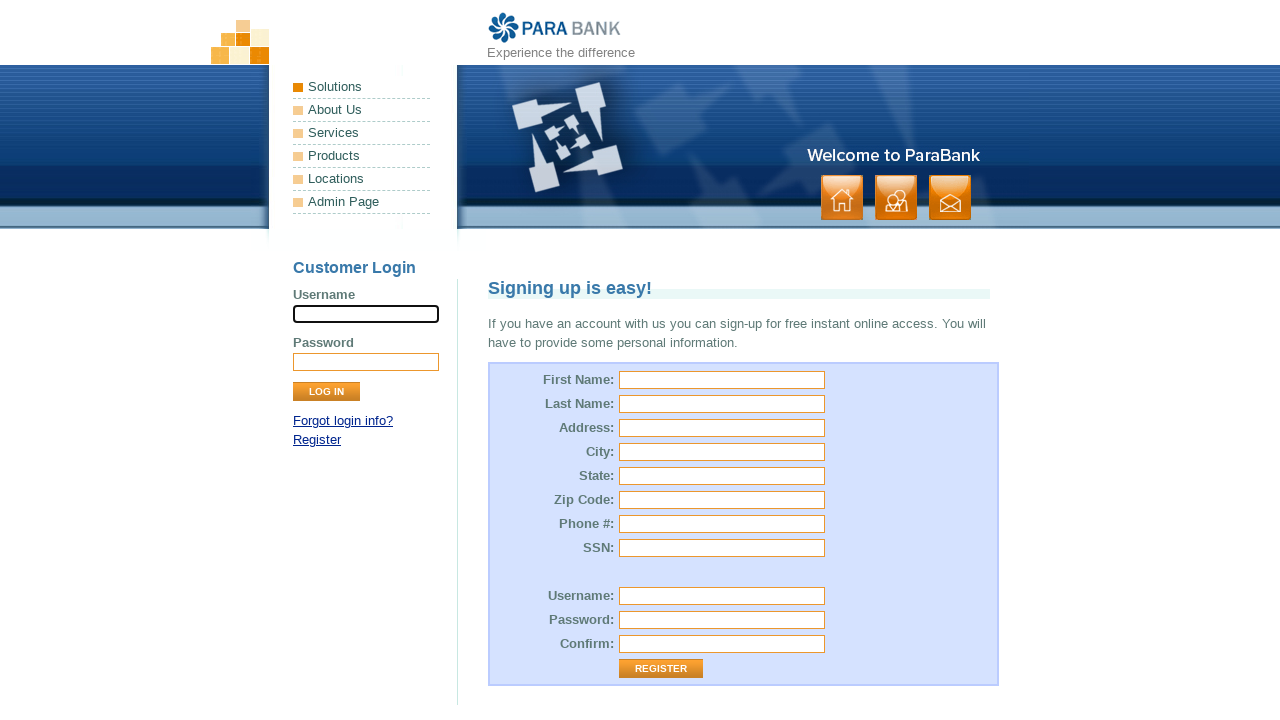

Filled first name field with 'Yulia' on #customer\.firstName
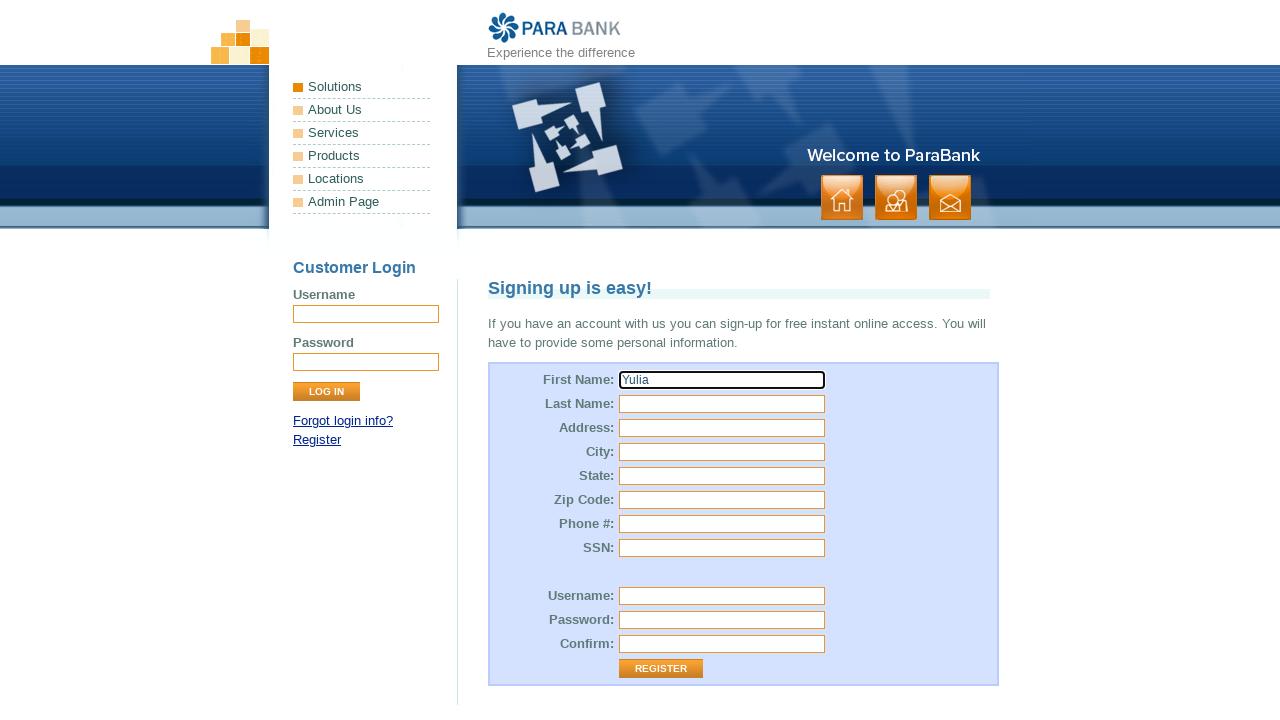

Filled last name field with 'Melnikova' on #customer\.lastName
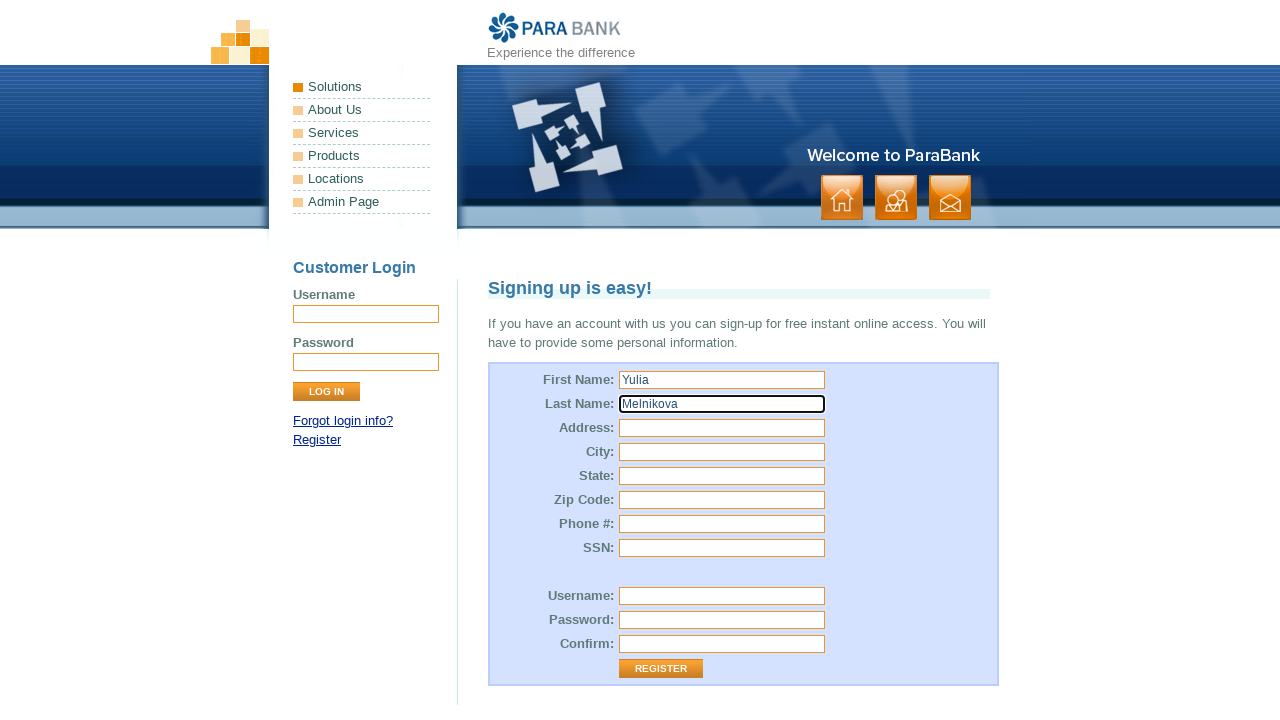

Filled street address field with '5th Ave' on #customer\.address\.street
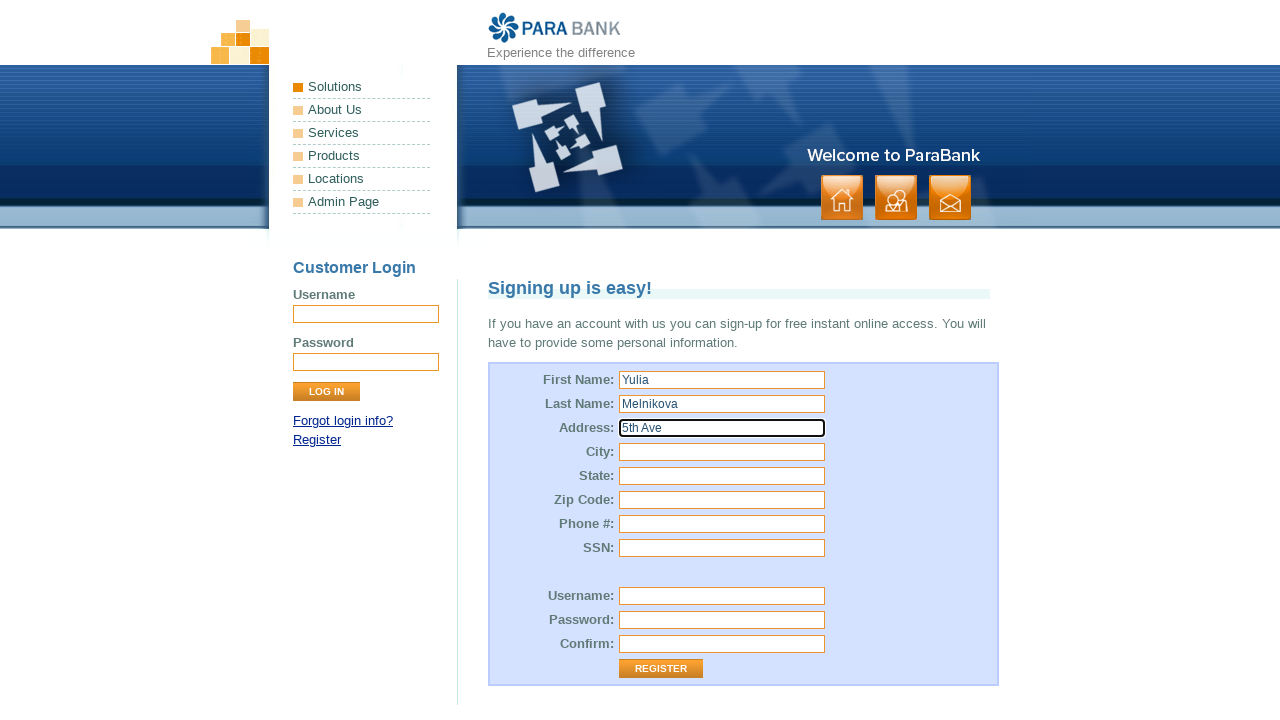

Filled city field with 'New York' on #customer\.address\.city
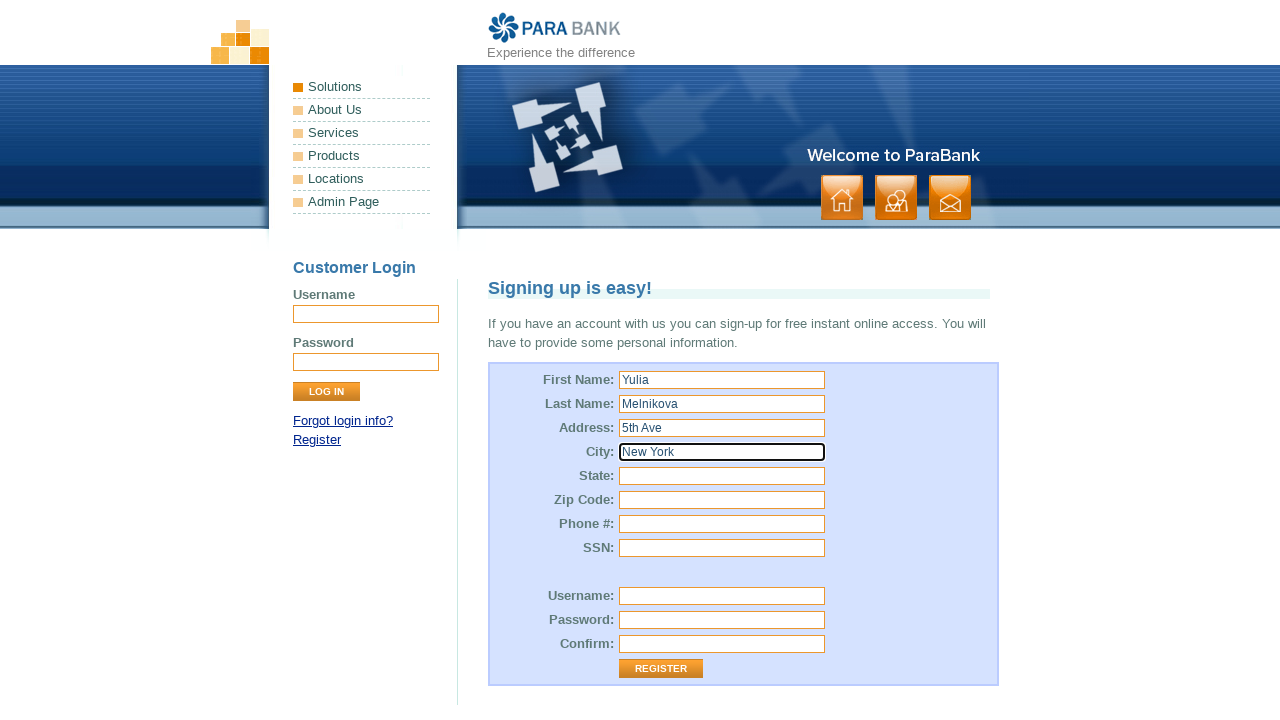

Filled state field with 'NY' on #customer\.address\.state
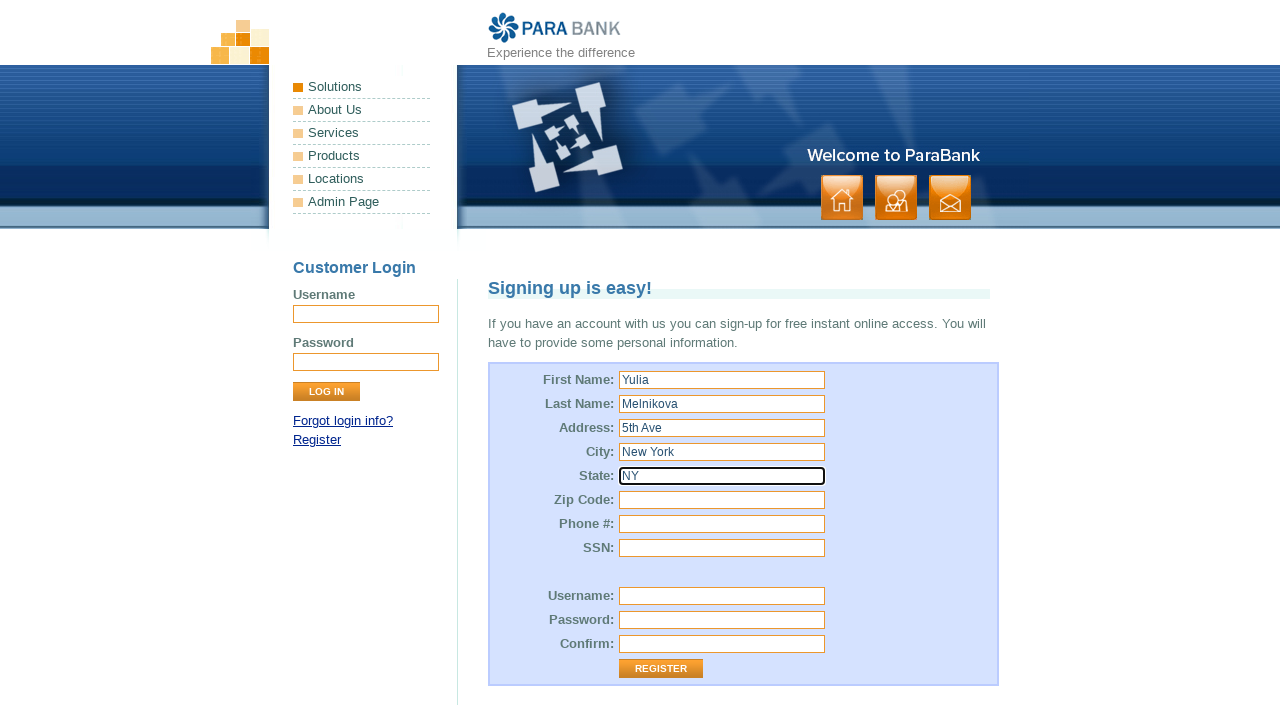

Filled zip code field with '10035' on #customer\.address\.zipCode
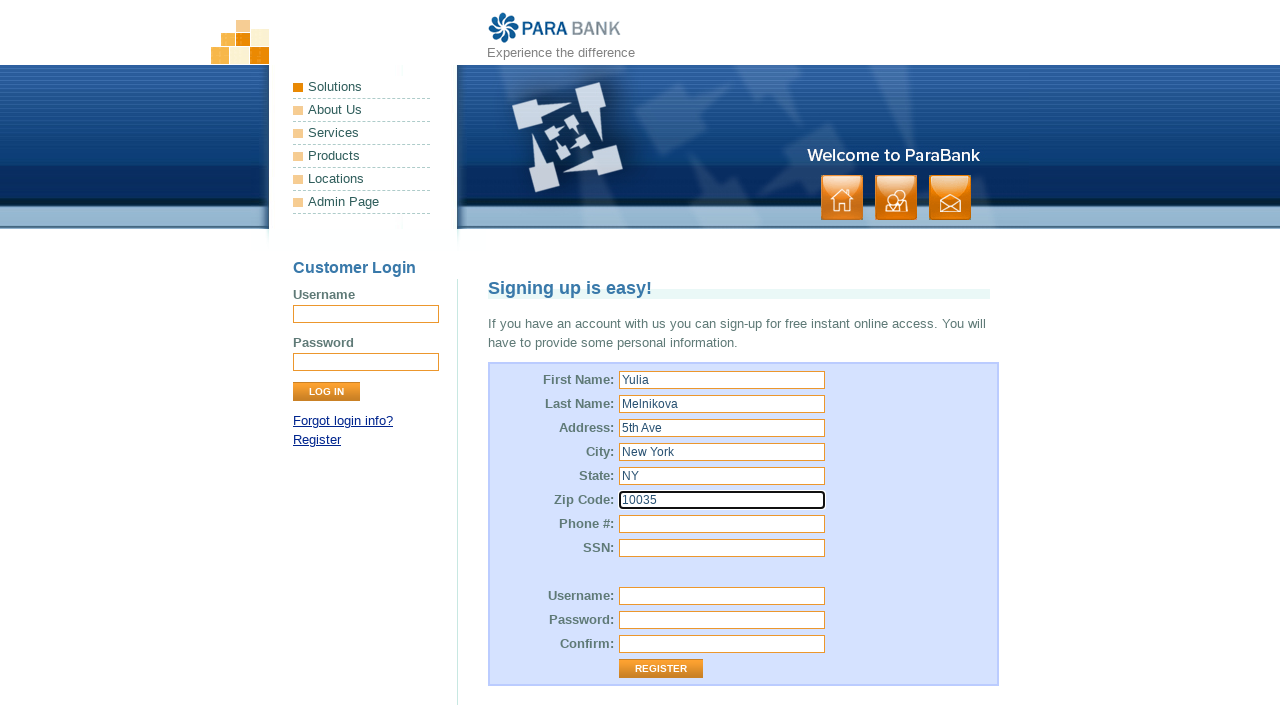

Filled phone number field with '1234567' on #customer\.phoneNumber
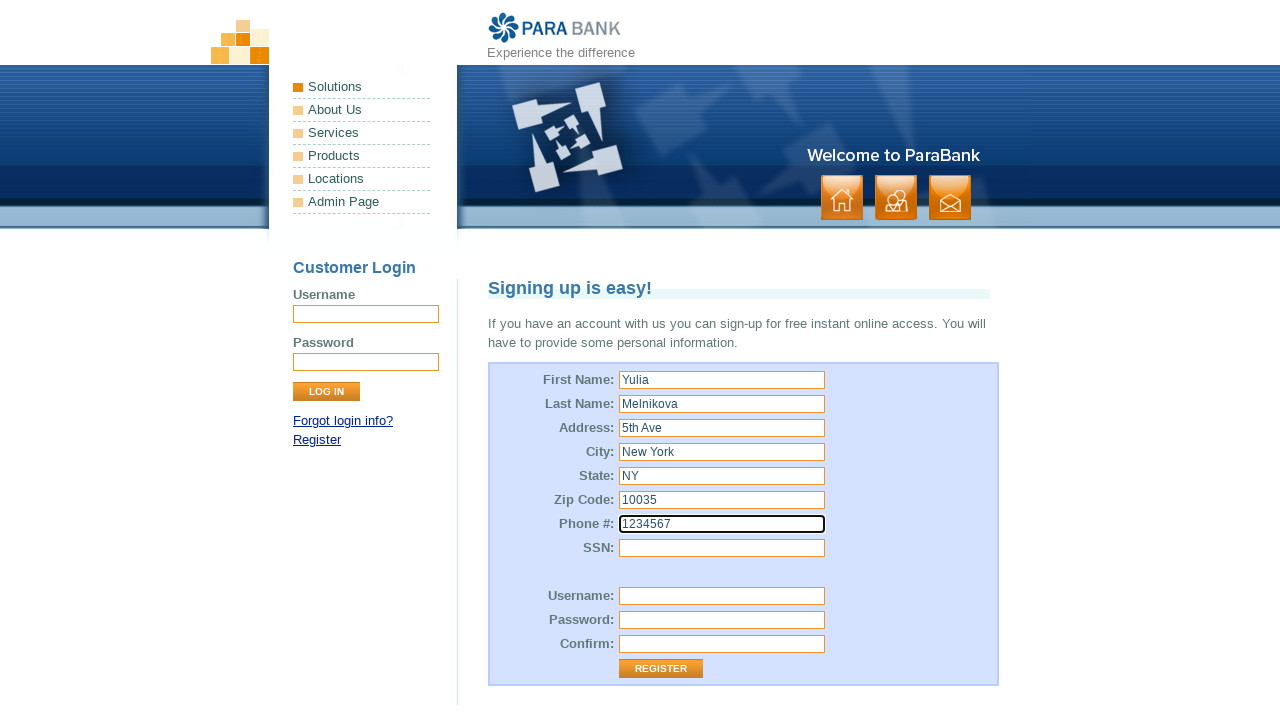

Filled SSN field with '999-99-9999' on #customer\.ssn
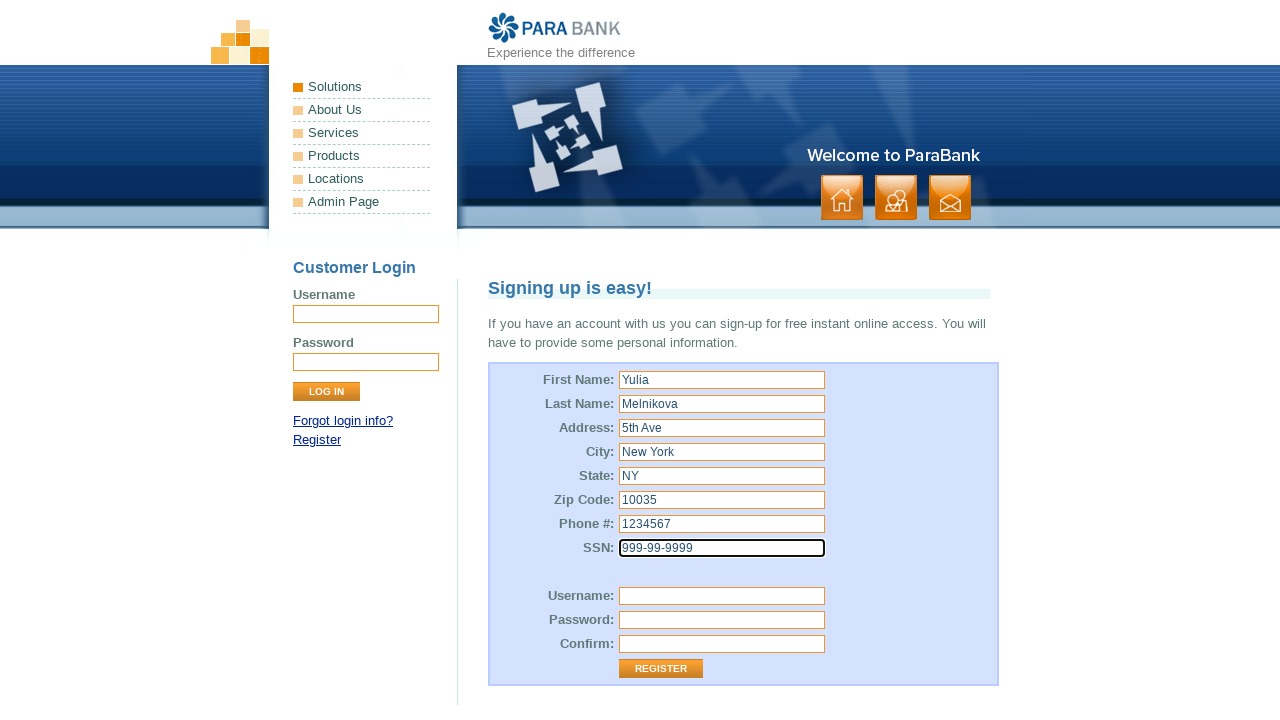

Filled username field with 'testuser283@example.com' on #customer\.username
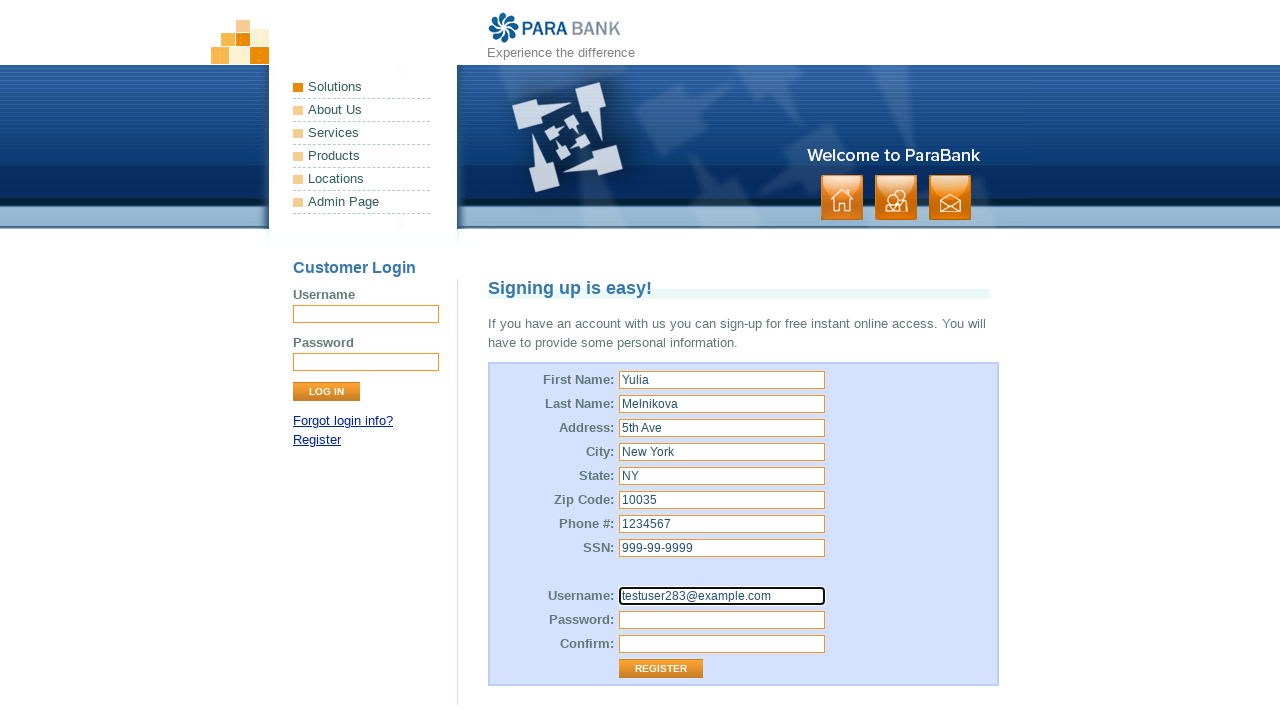

Filled password field with 'Pass123456' on #customer\.password
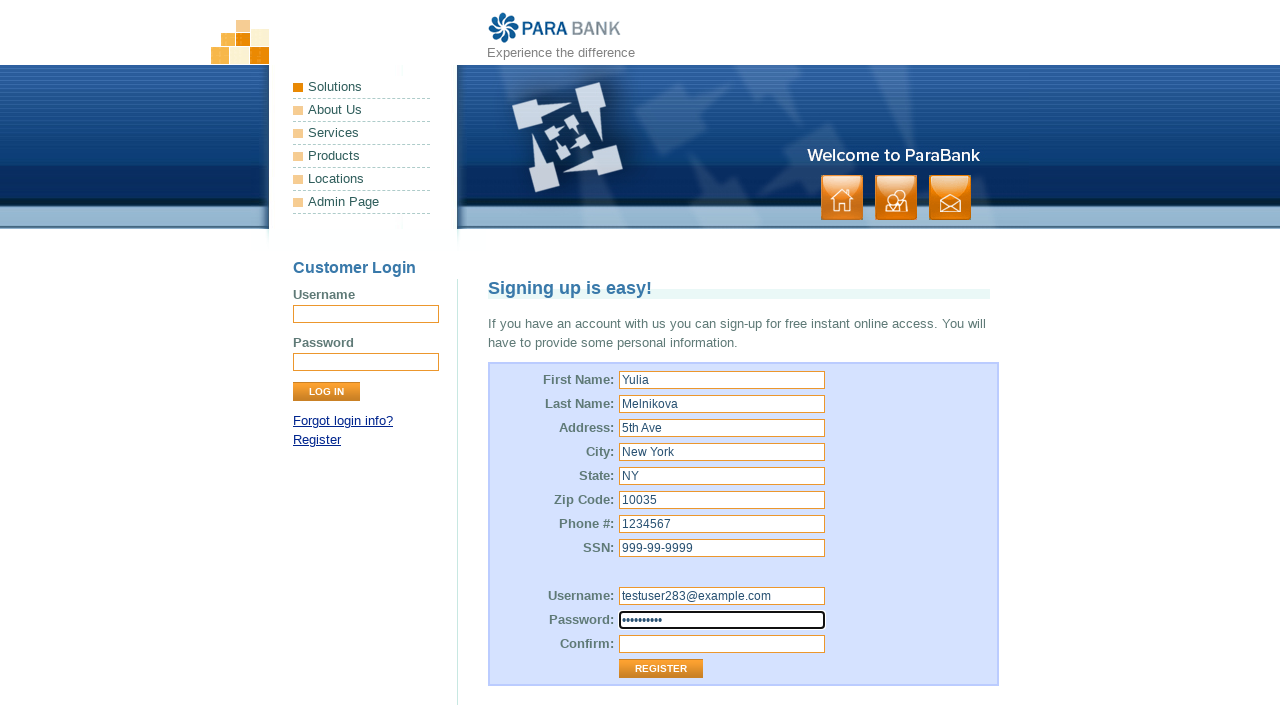

Filled password confirmation field with 'Pass123456' on #repeatedPassword
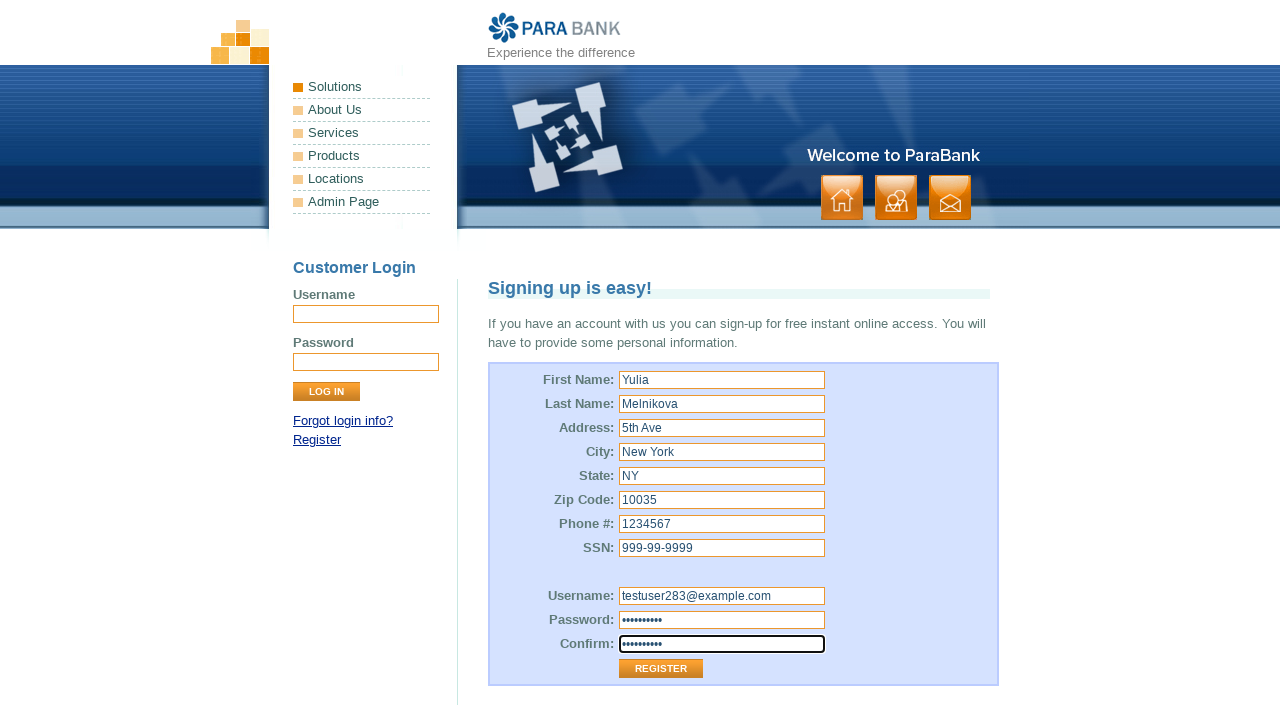

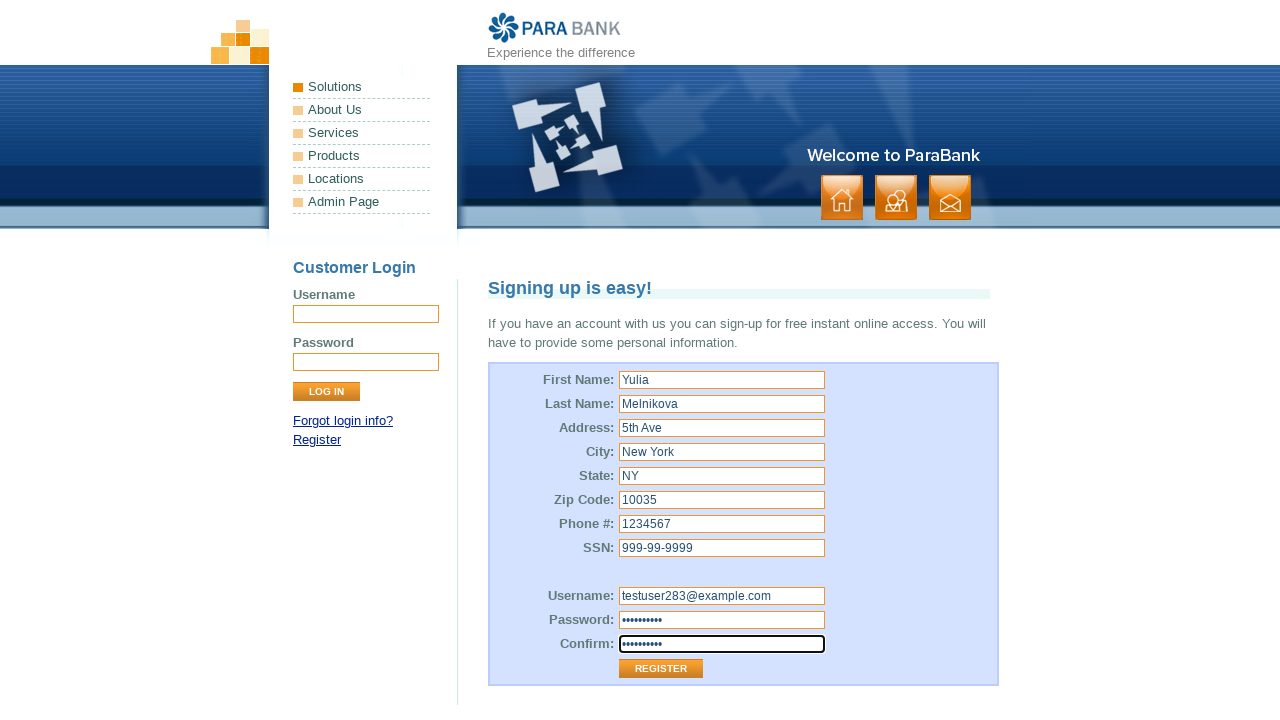